Types a number in the first input field of the calculator

Starting URL: https://testpages.herokuapp.com/styled/calculator

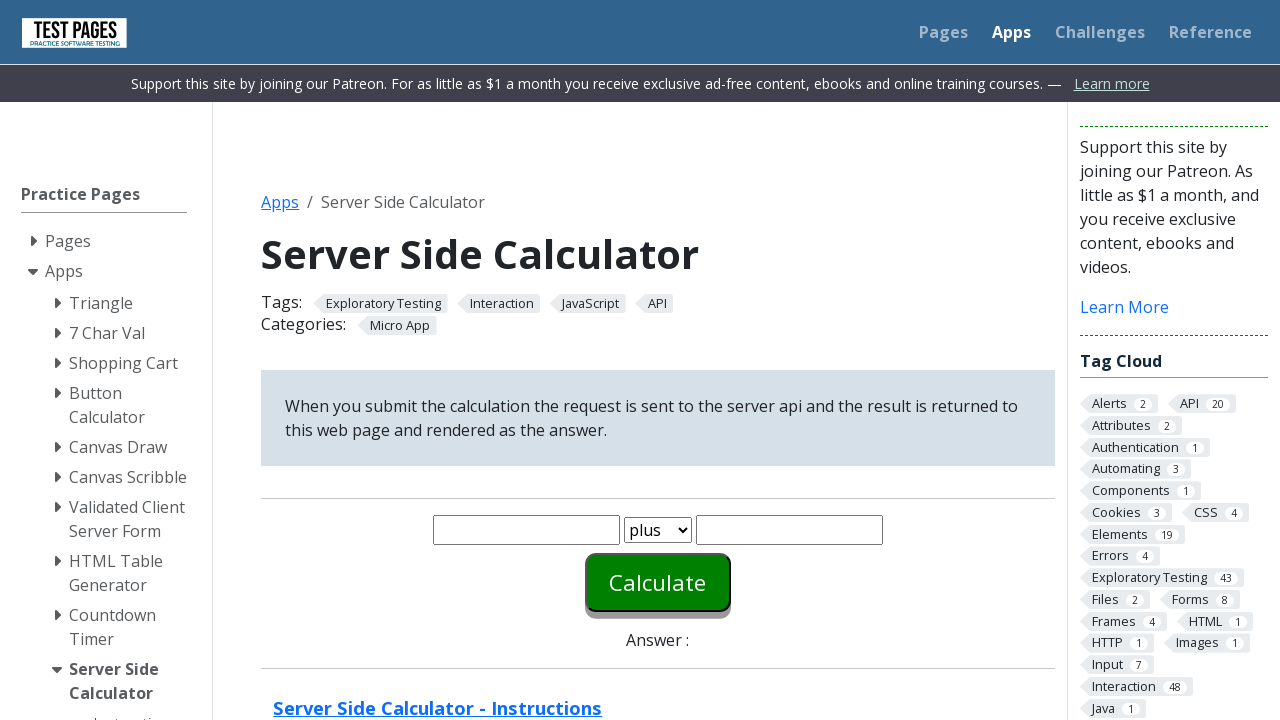

Typed '23' in the first input field of the calculator on #number1
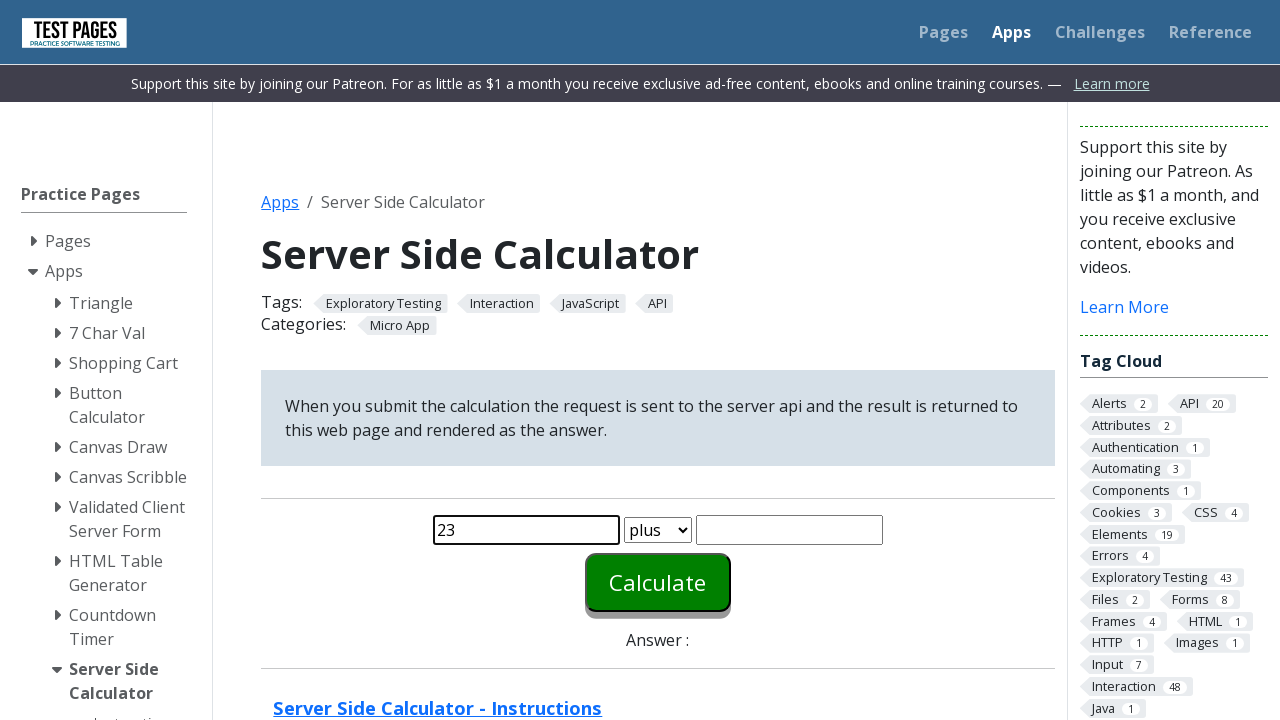

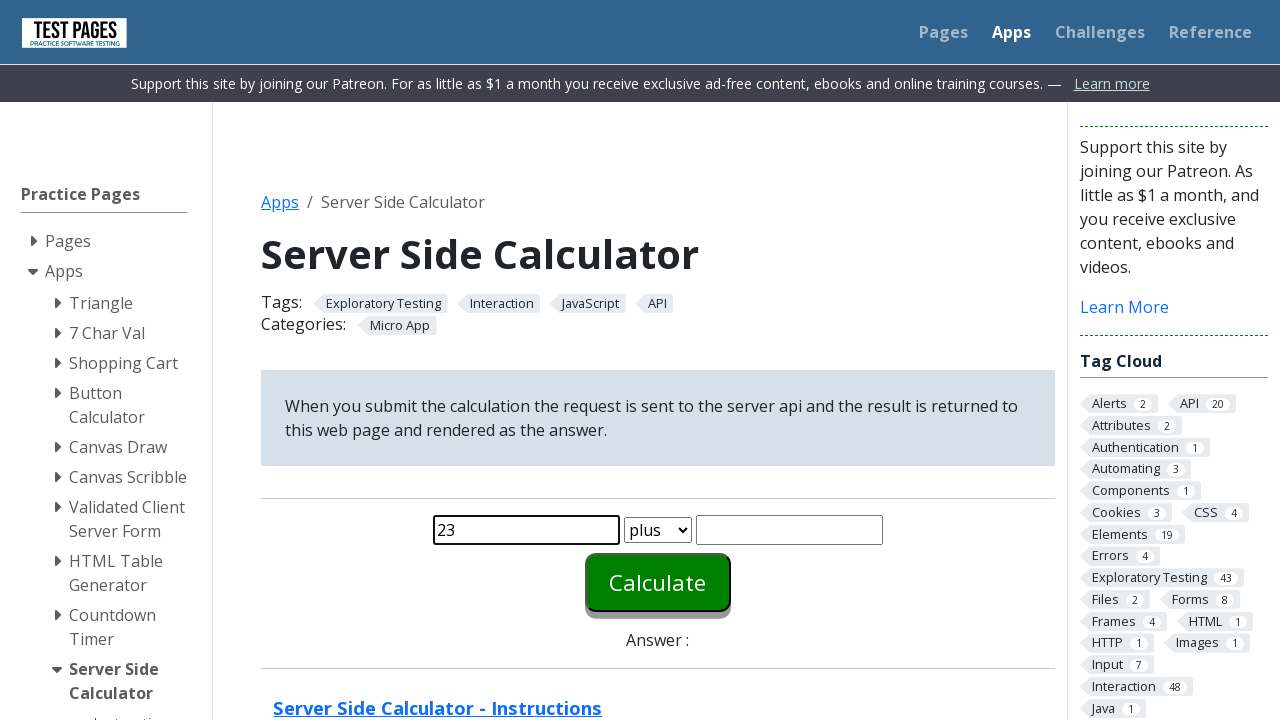